Tests a basic JavaScript alert by clicking a button, verifying the alert text is "I am a JS Alert", and accepting the alert

Starting URL: https://testotomasyonu.com/javascriptAlert

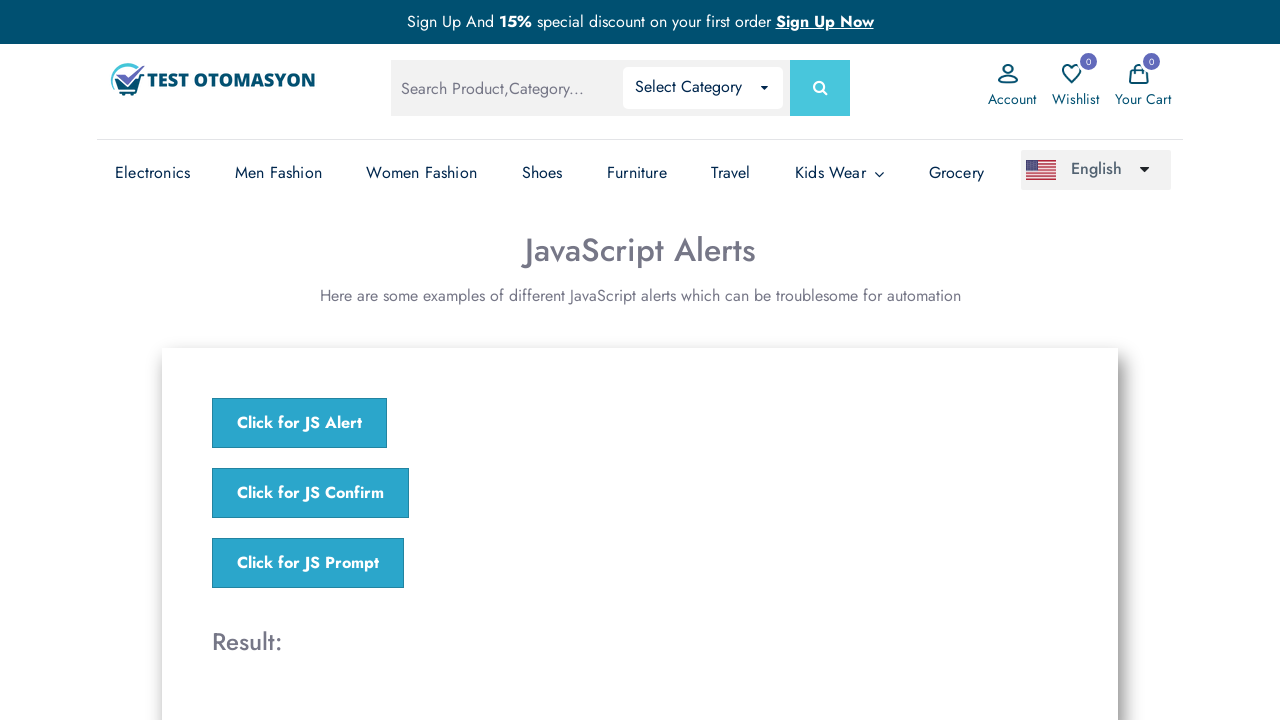

Clicked the JavaScript alert button at (300, 423) on xpath=//*[@onclick = 'jsAlert()']
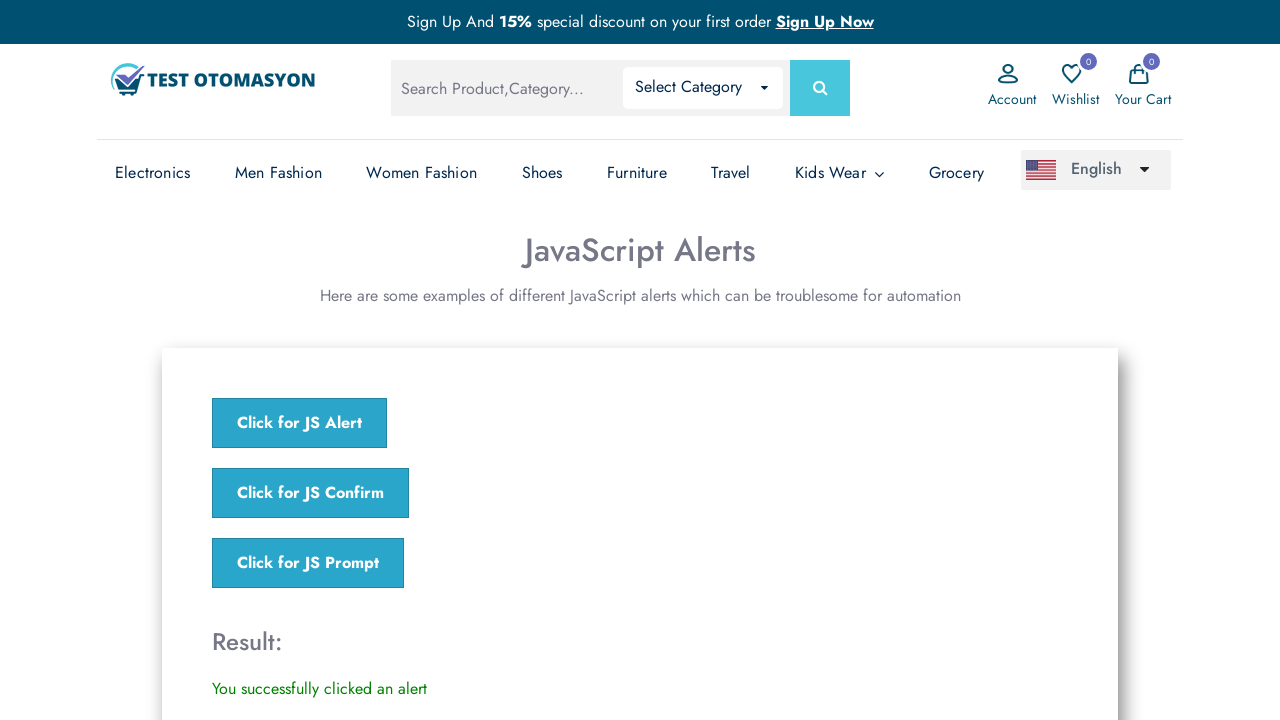

Located alert text element 'I am a JS Alert'
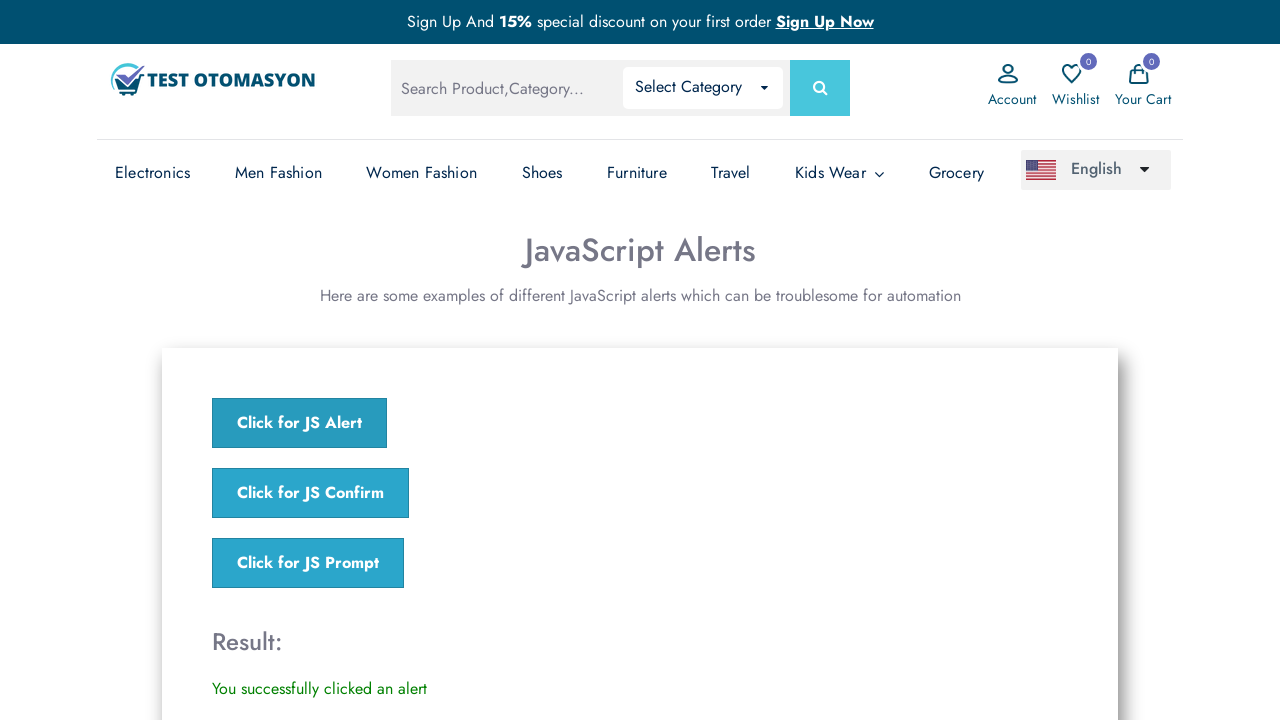

Set up dialog handler to accept alerts with correct message
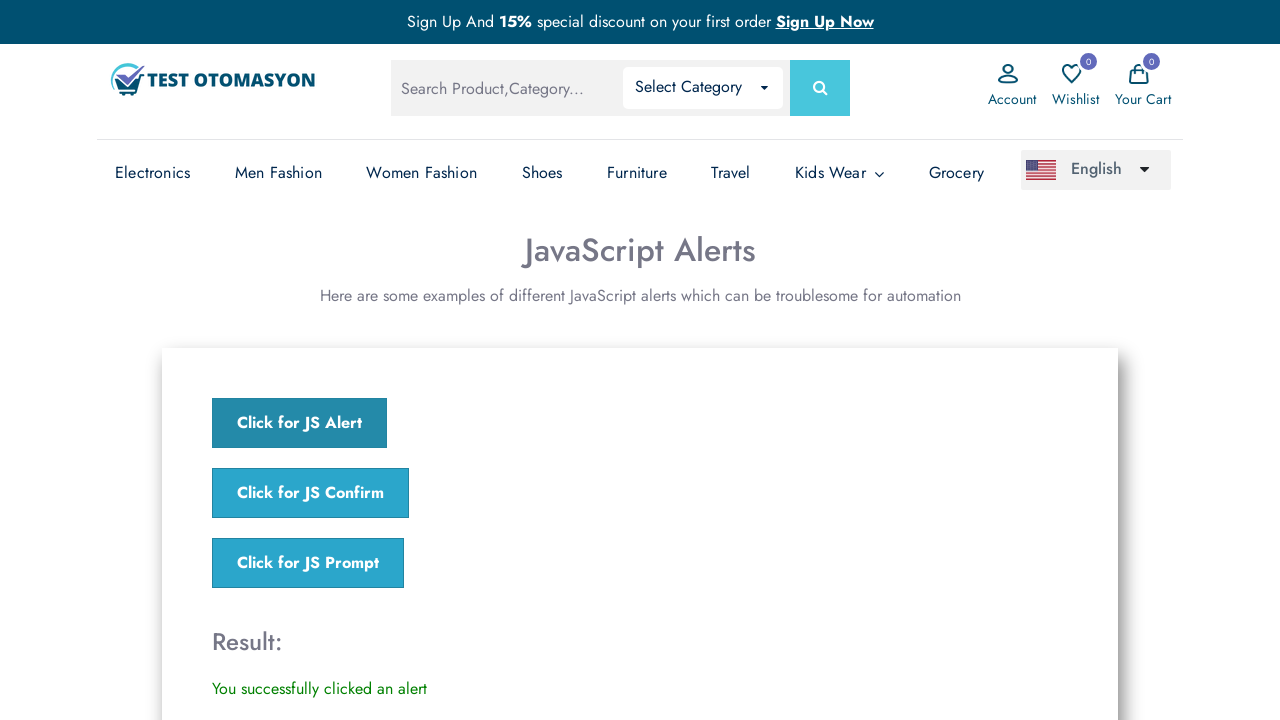

Registered dialog handler function to verify and accept alert
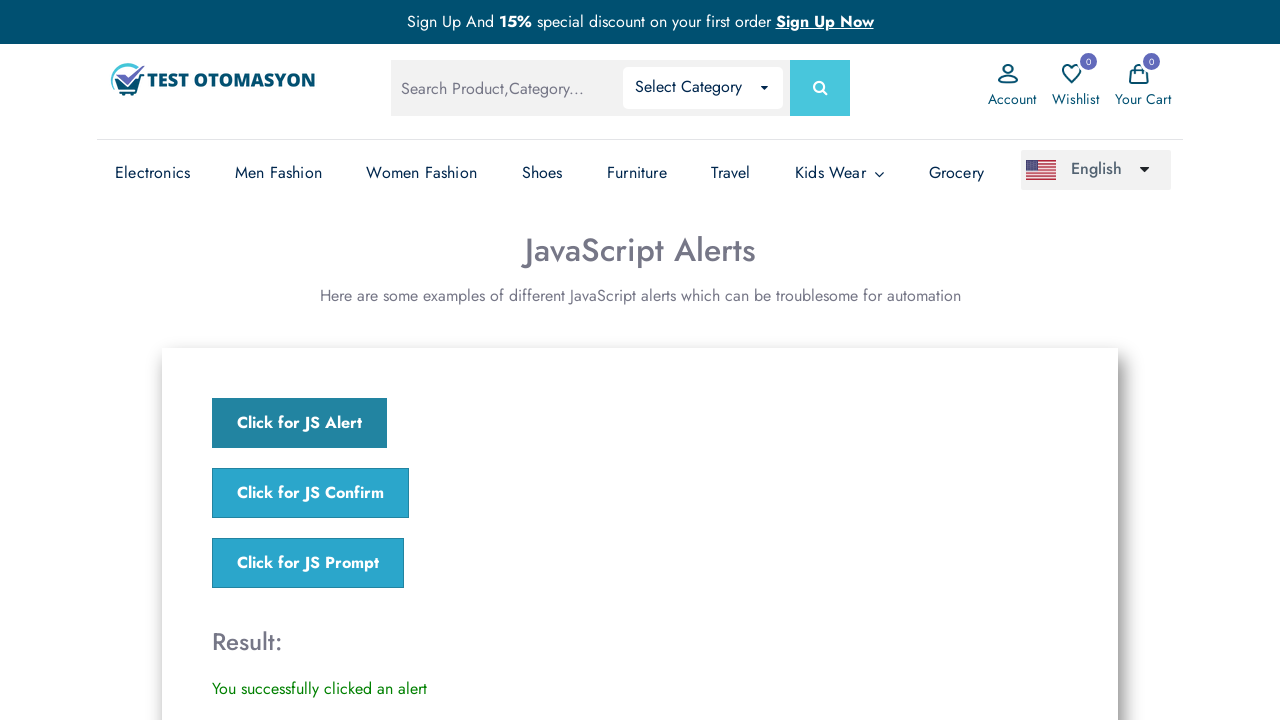

Clicked the JavaScript alert button again to trigger alert handling at (300, 423) on xpath=//*[@onclick = 'jsAlert()']
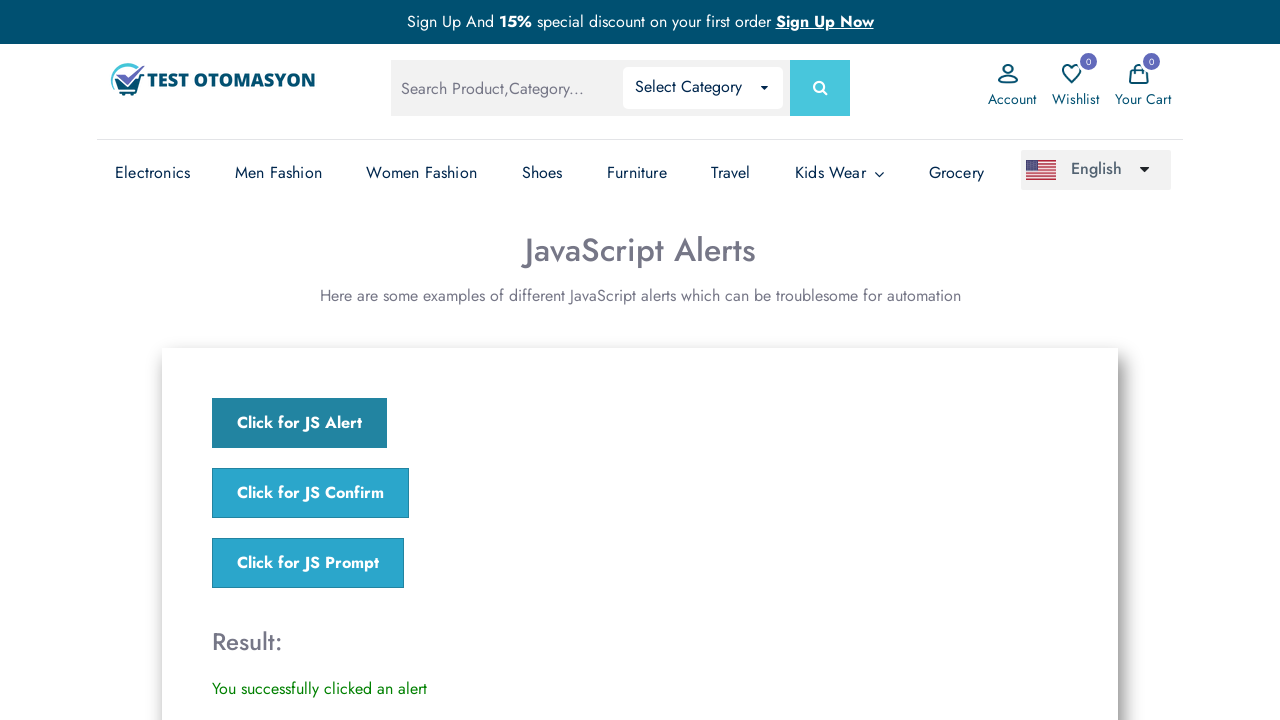

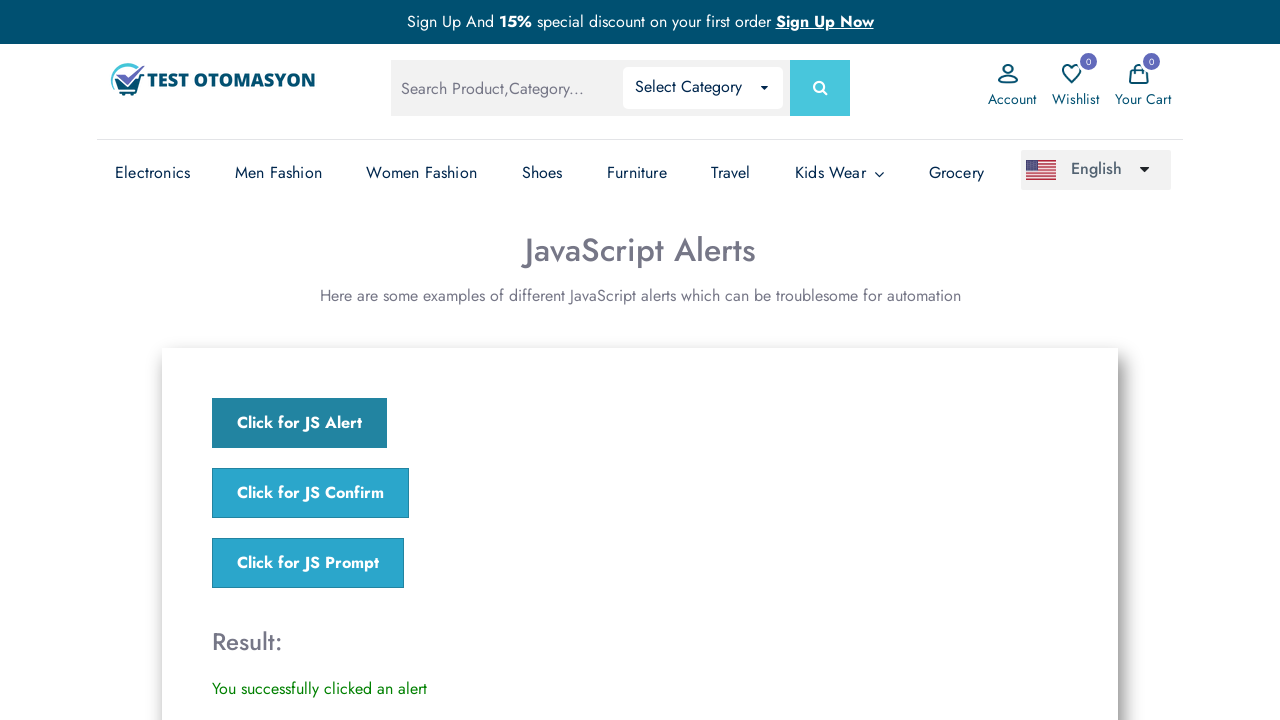